Tests checkbox functionality by clicking Benz checkbox and verifying selection

Starting URL: https://www.letskodeit.com/practice

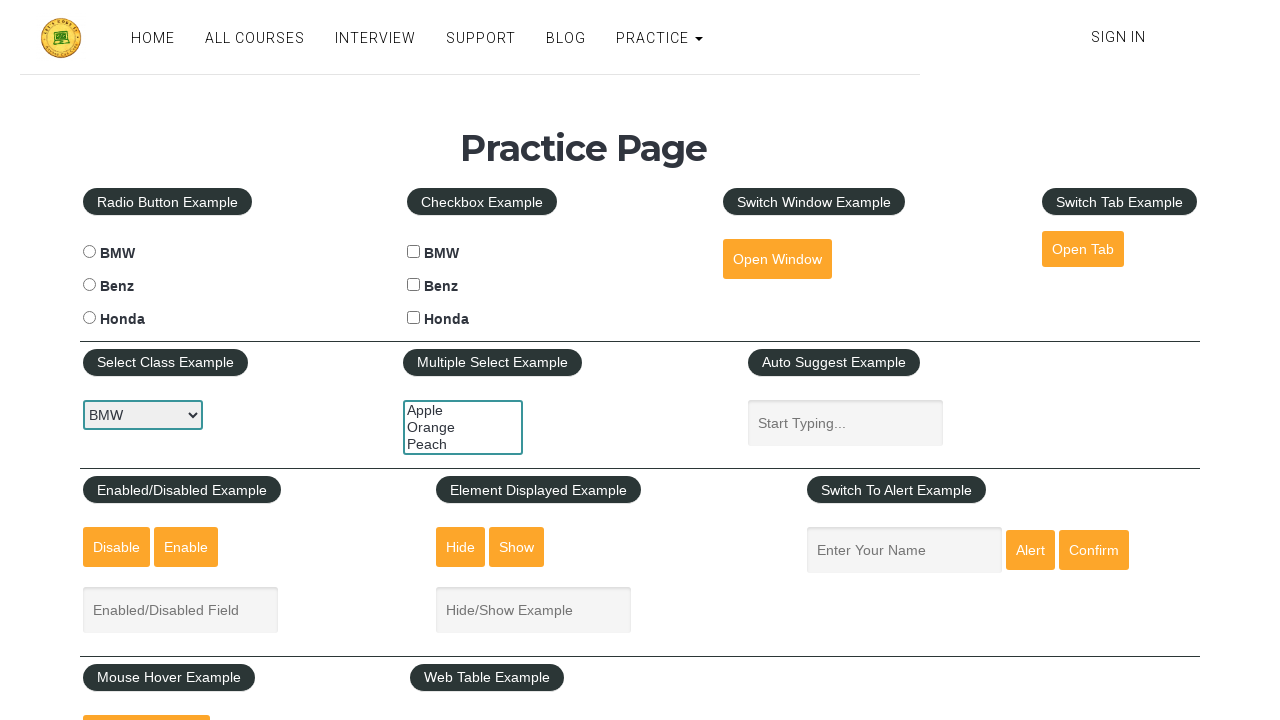

Navigated to practice page
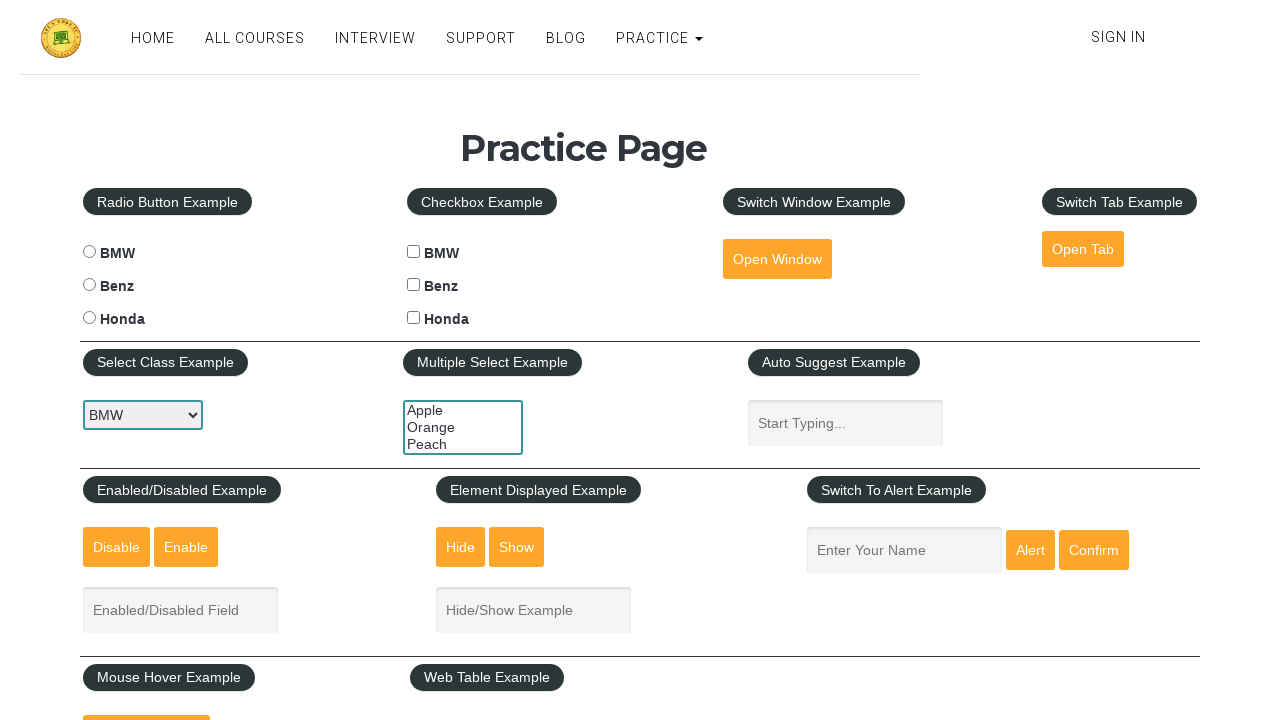

Clicked Benz checkbox at (414, 285) on #benzcheck
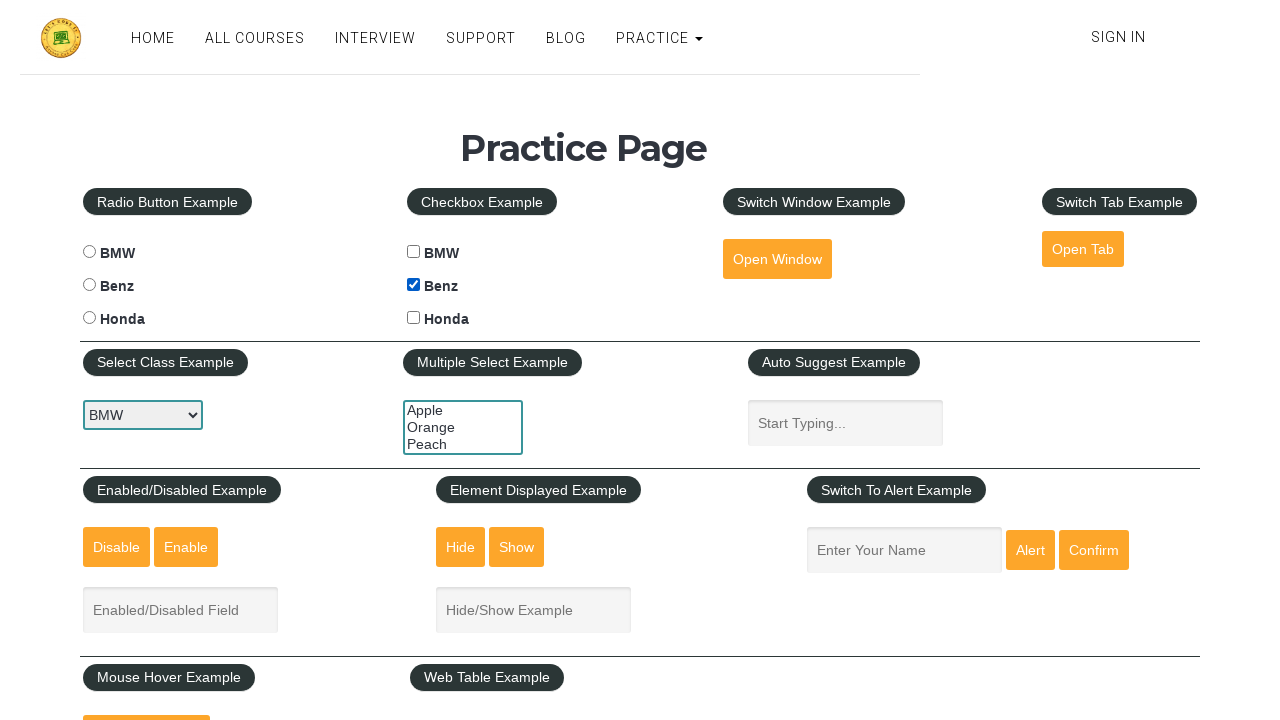

Verified Benz checkbox is selected
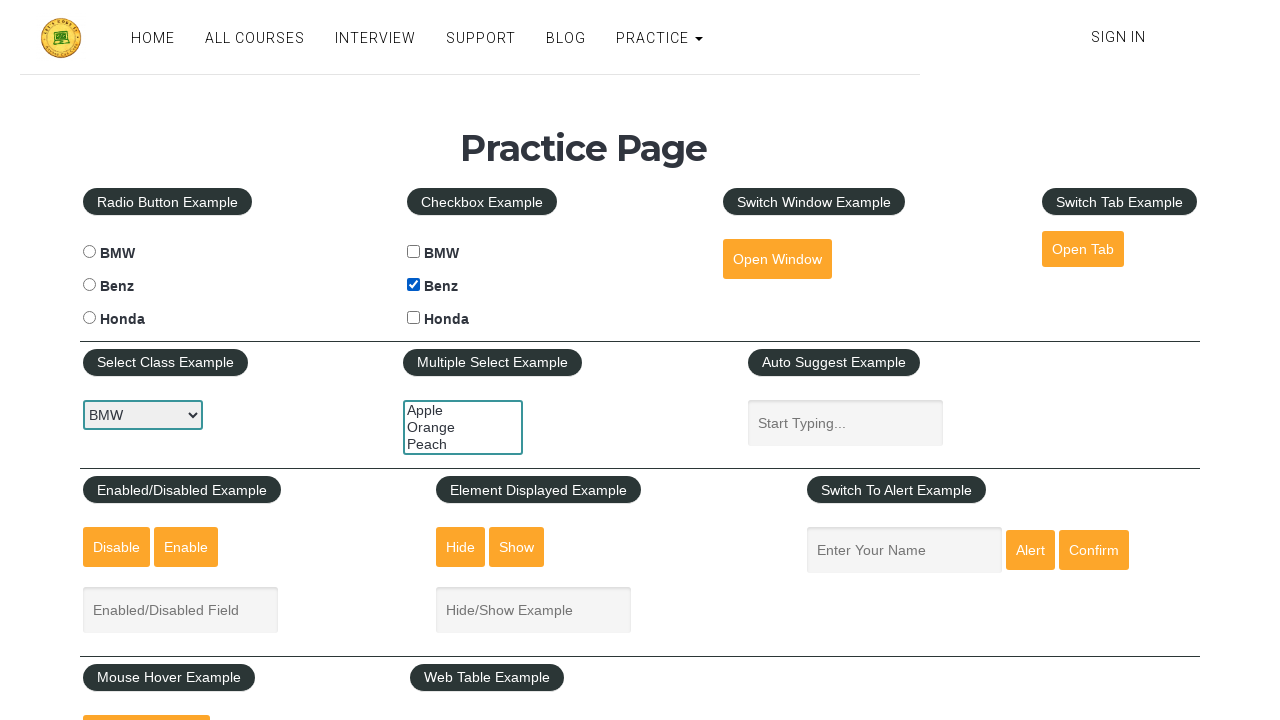

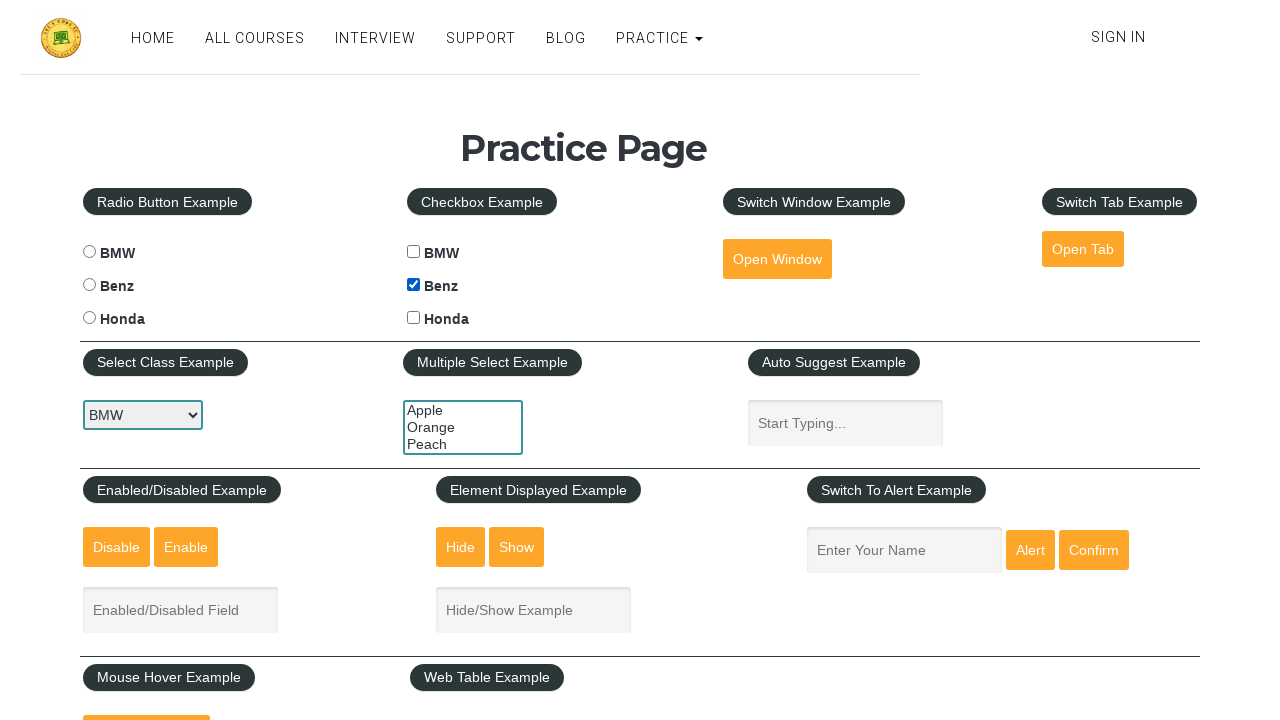